Tests that todo data persists after page reload.

Starting URL: https://demo.playwright.dev/todomvc

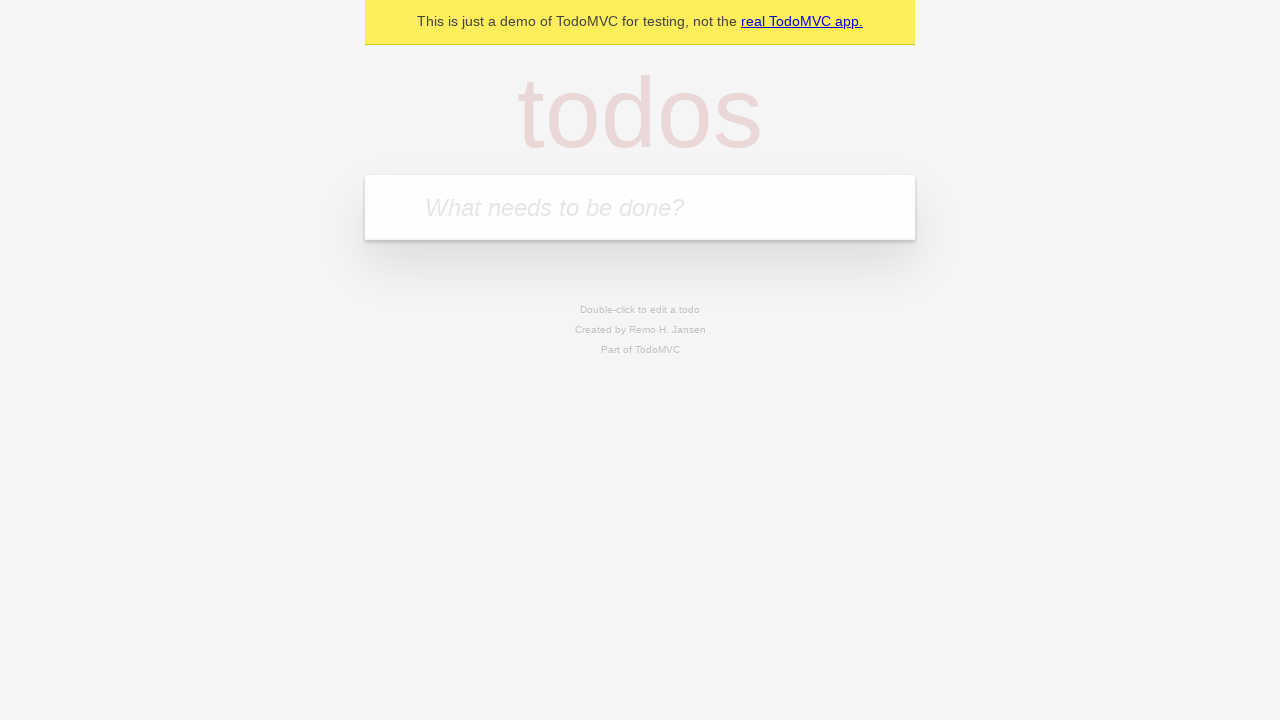

Filled todo input with 'buy some cheese' on internal:attr=[placeholder="What needs to be done?"i]
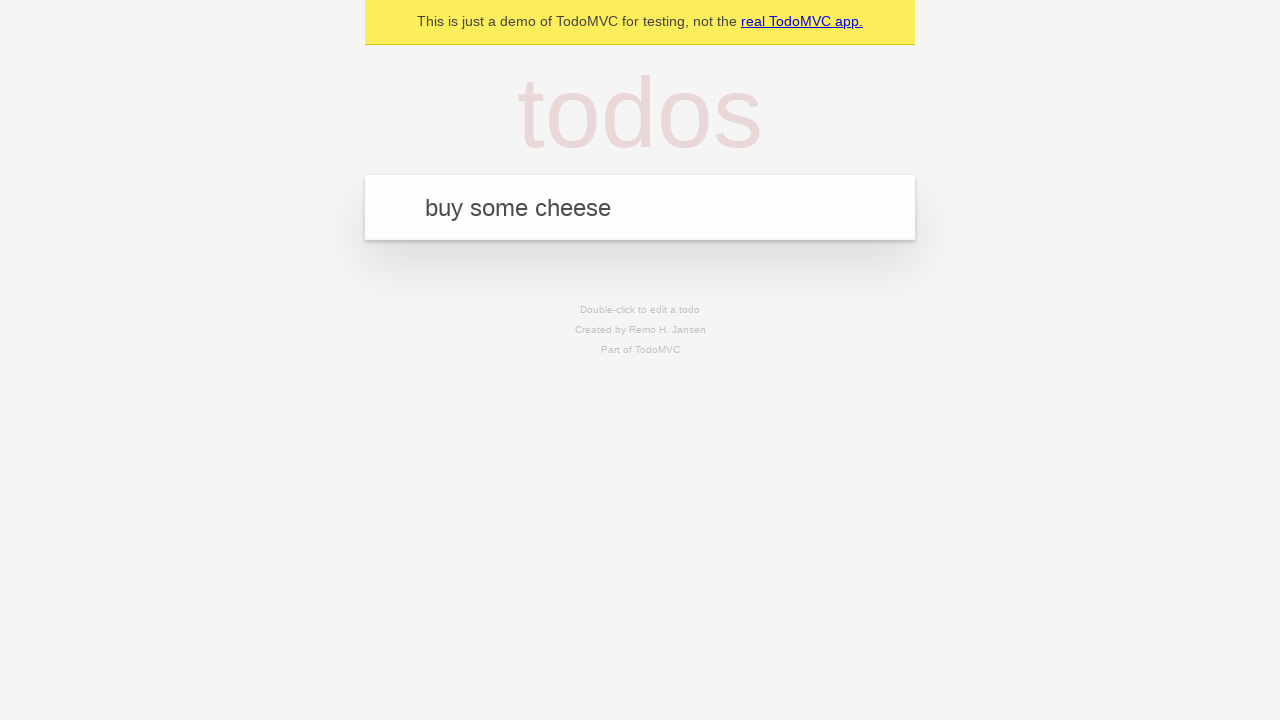

Pressed Enter to create first todo on internal:attr=[placeholder="What needs to be done?"i]
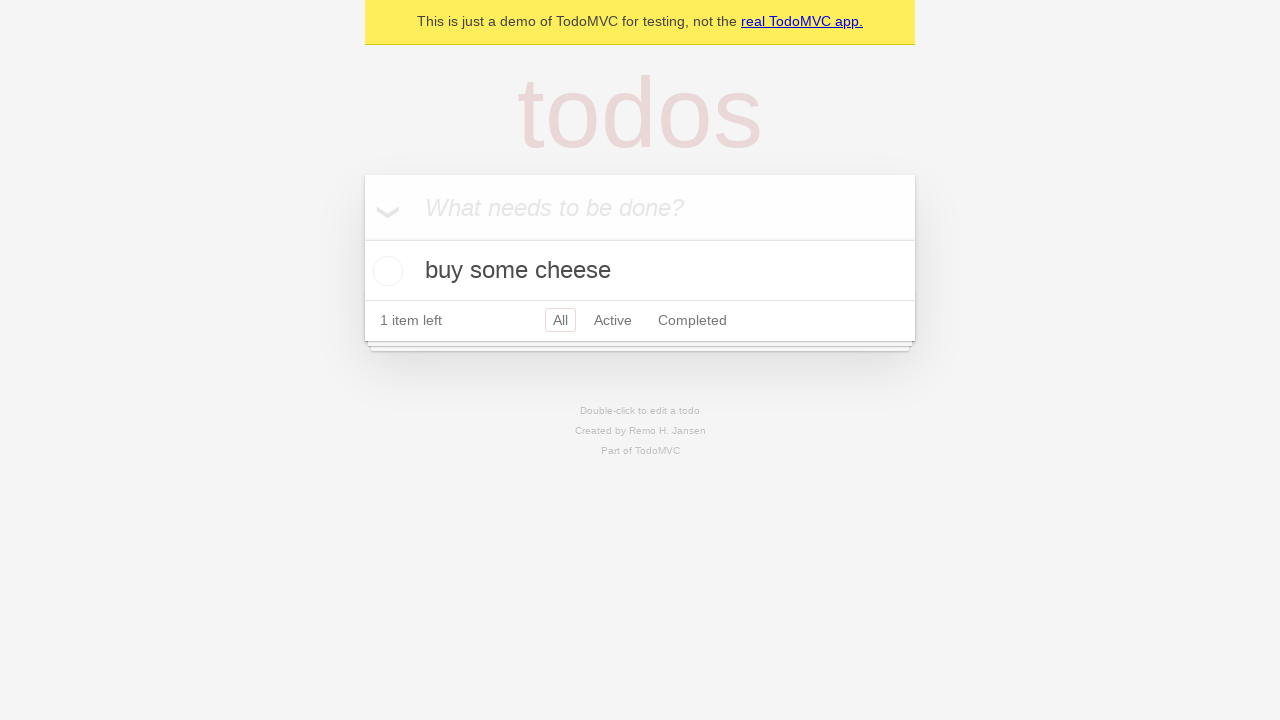

Filled todo input with 'feed the cat' on internal:attr=[placeholder="What needs to be done?"i]
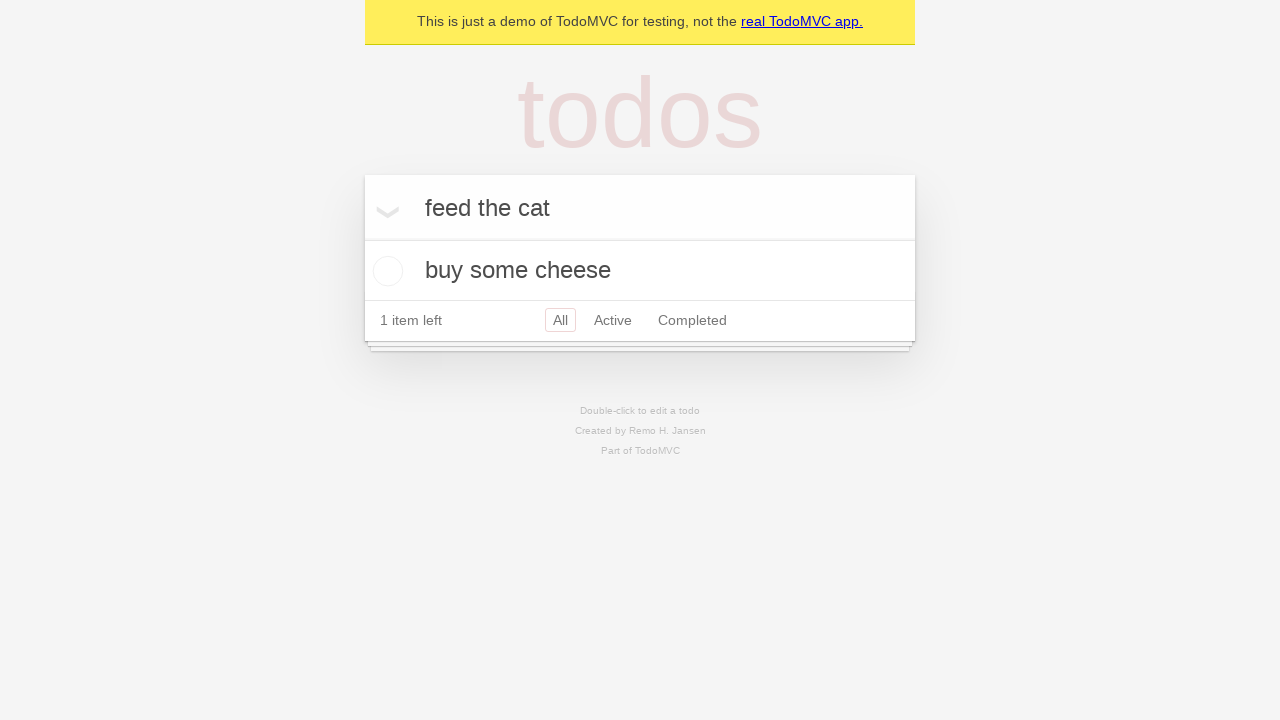

Pressed Enter to create second todo on internal:attr=[placeholder="What needs to be done?"i]
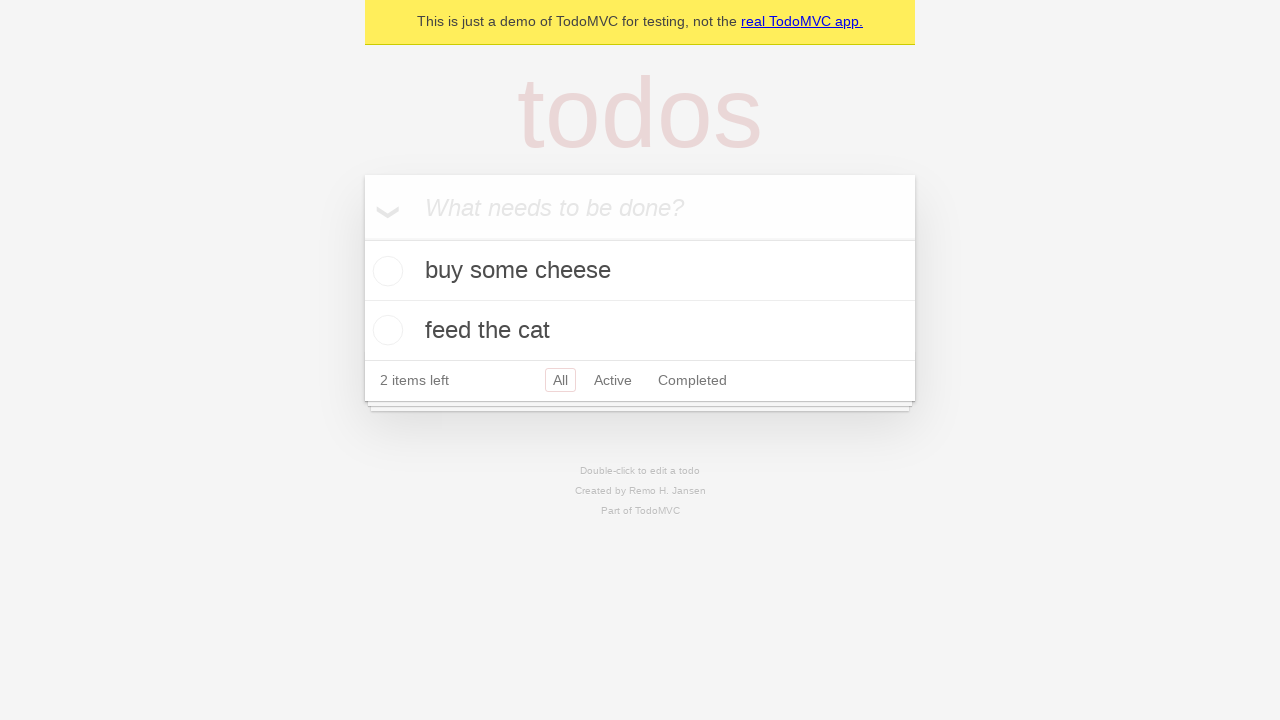

Located checkbox for first todo item
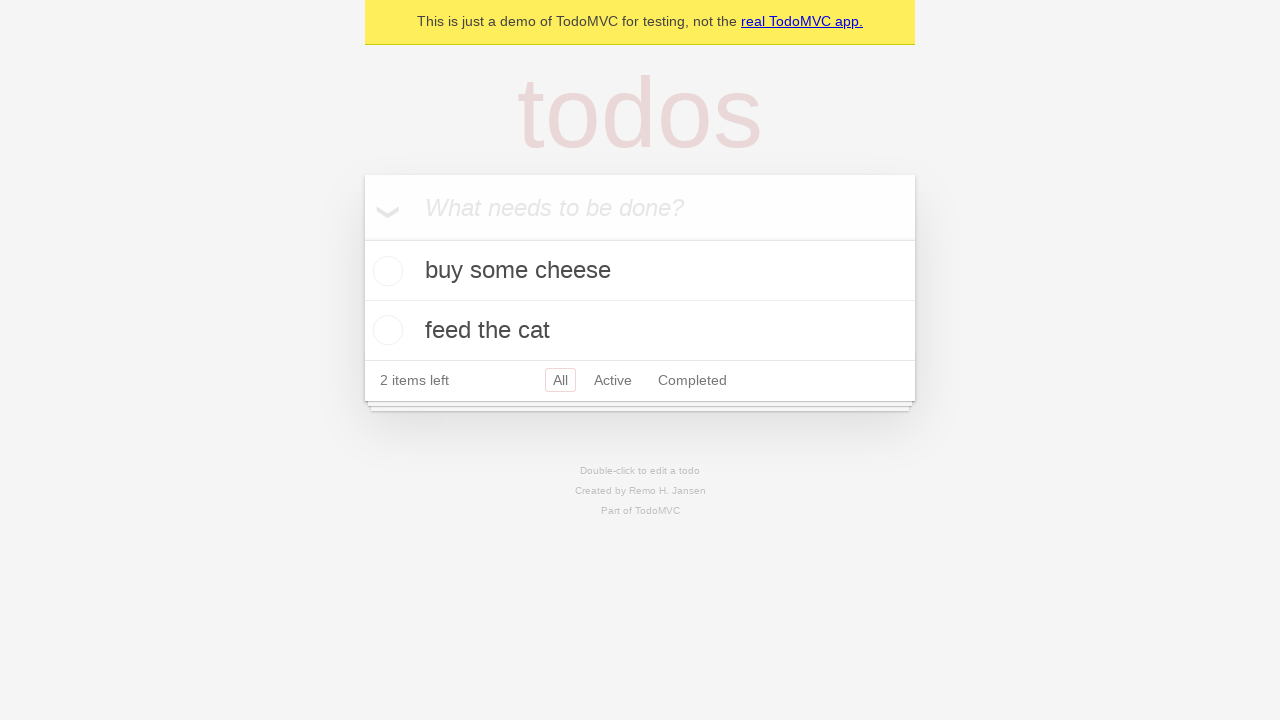

Checked first todo item as complete at (385, 271) on internal:testid=[data-testid="todo-item"s] >> nth=0 >> internal:role=checkbox
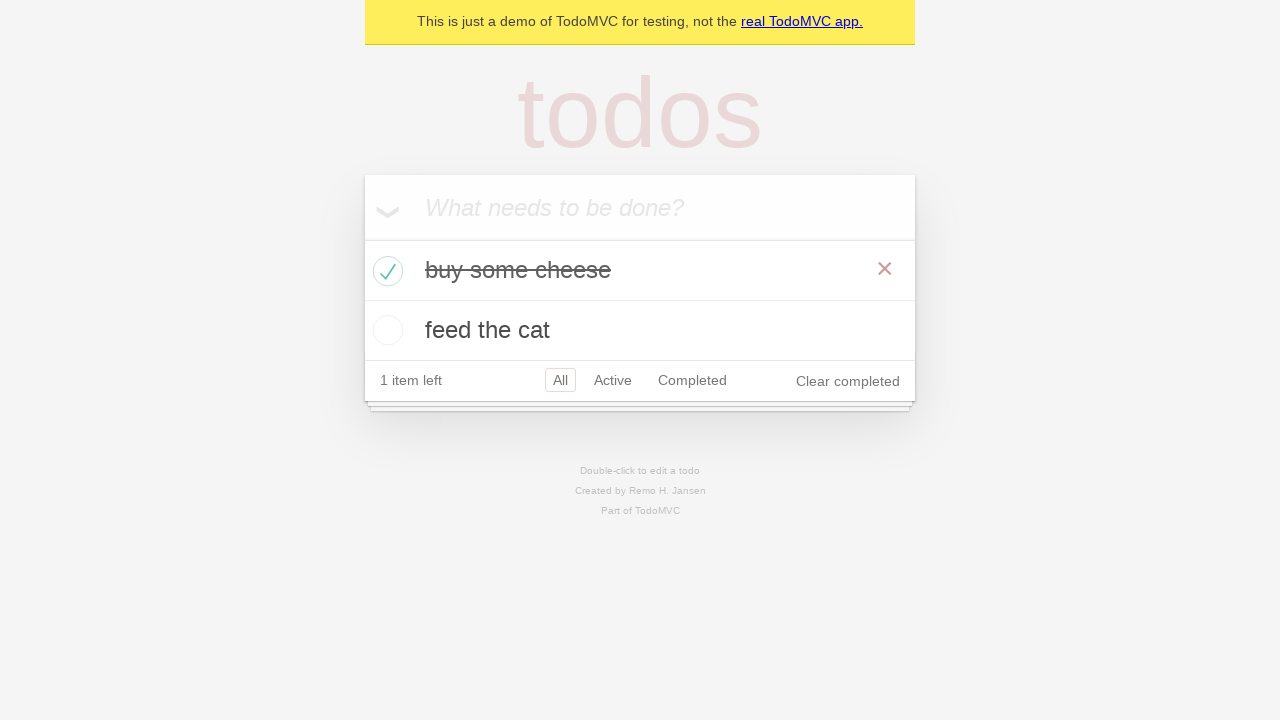

Reloaded the page
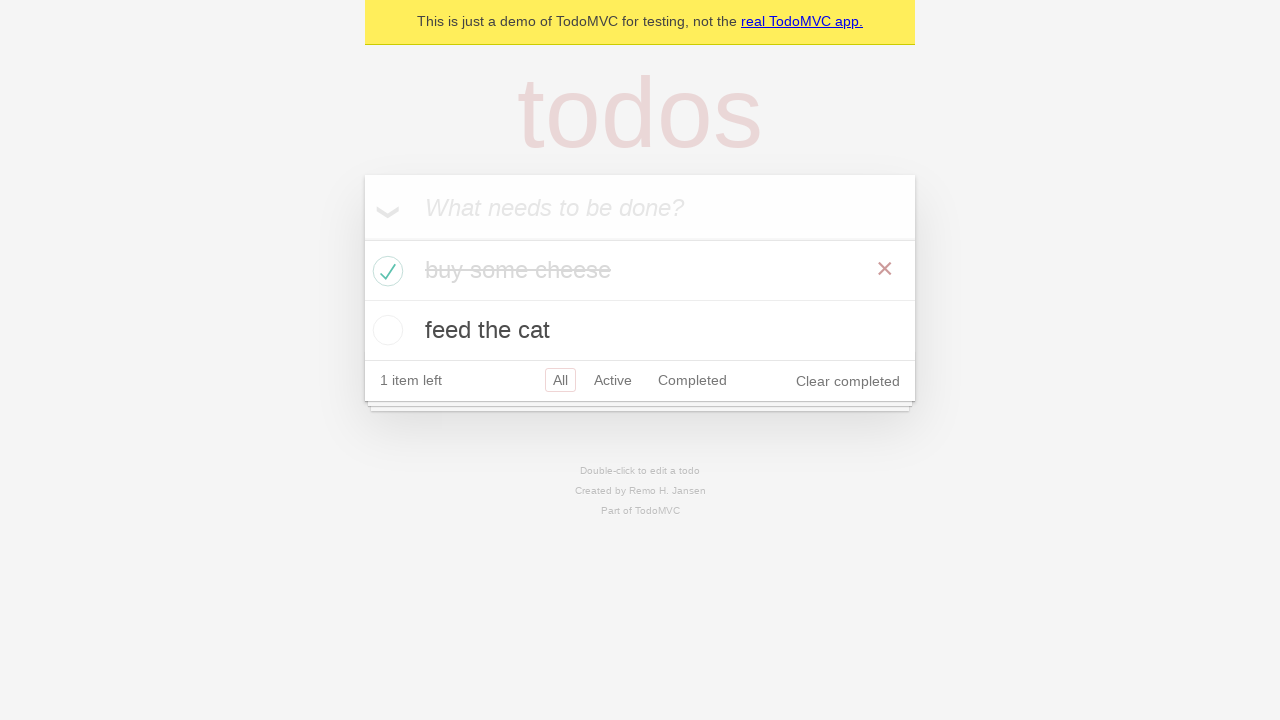

Todo items loaded and visible after page reload, verifying data persistence
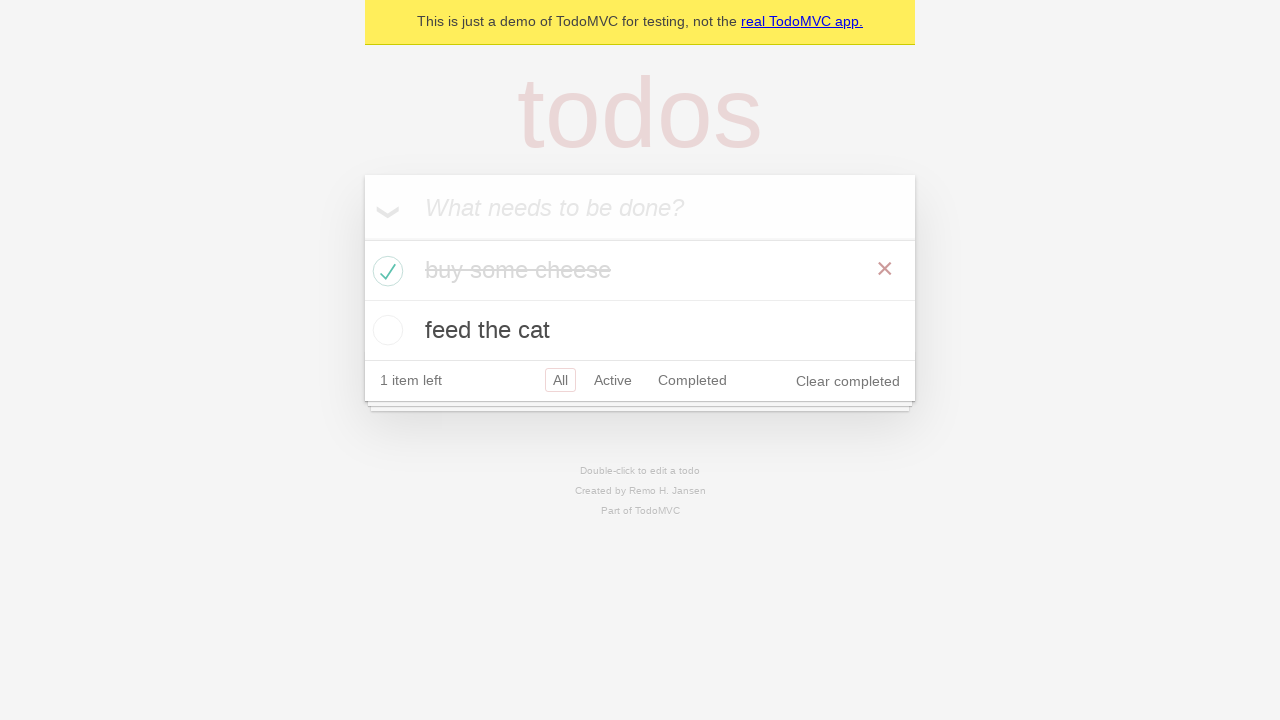

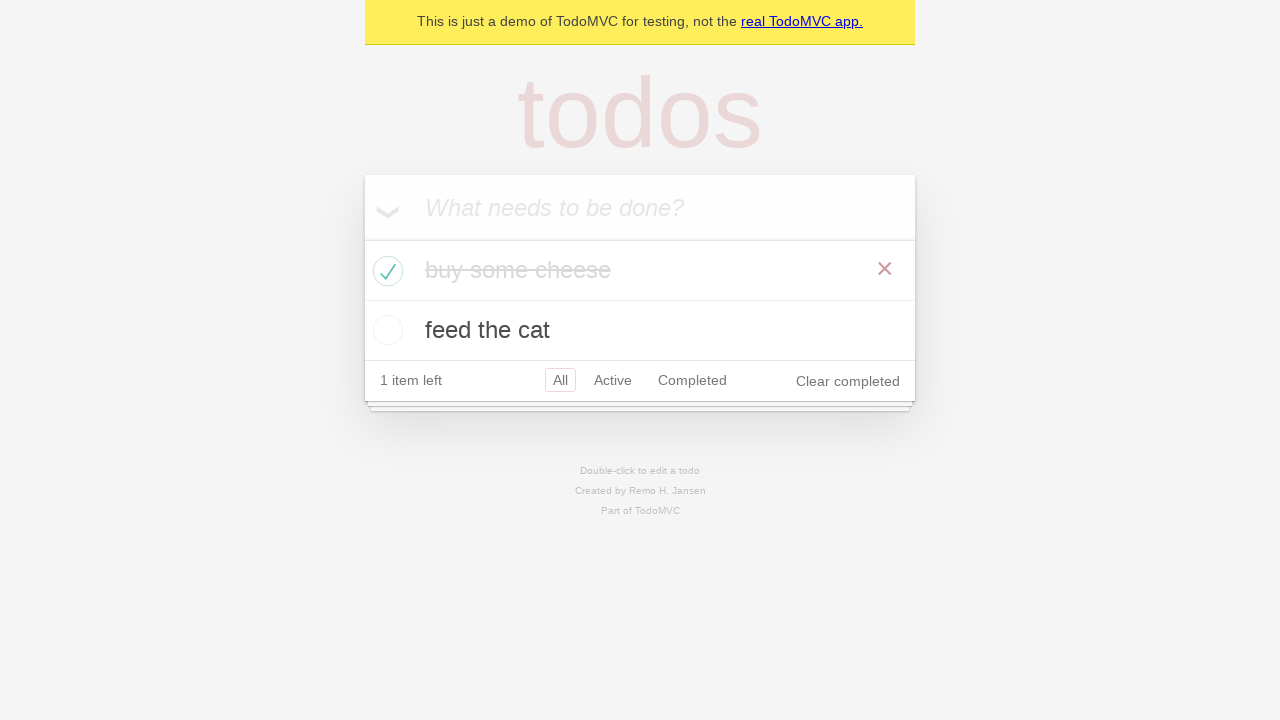